Tests filtering to display only active (incomplete) items

Starting URL: https://demo.playwright.dev/todomvc

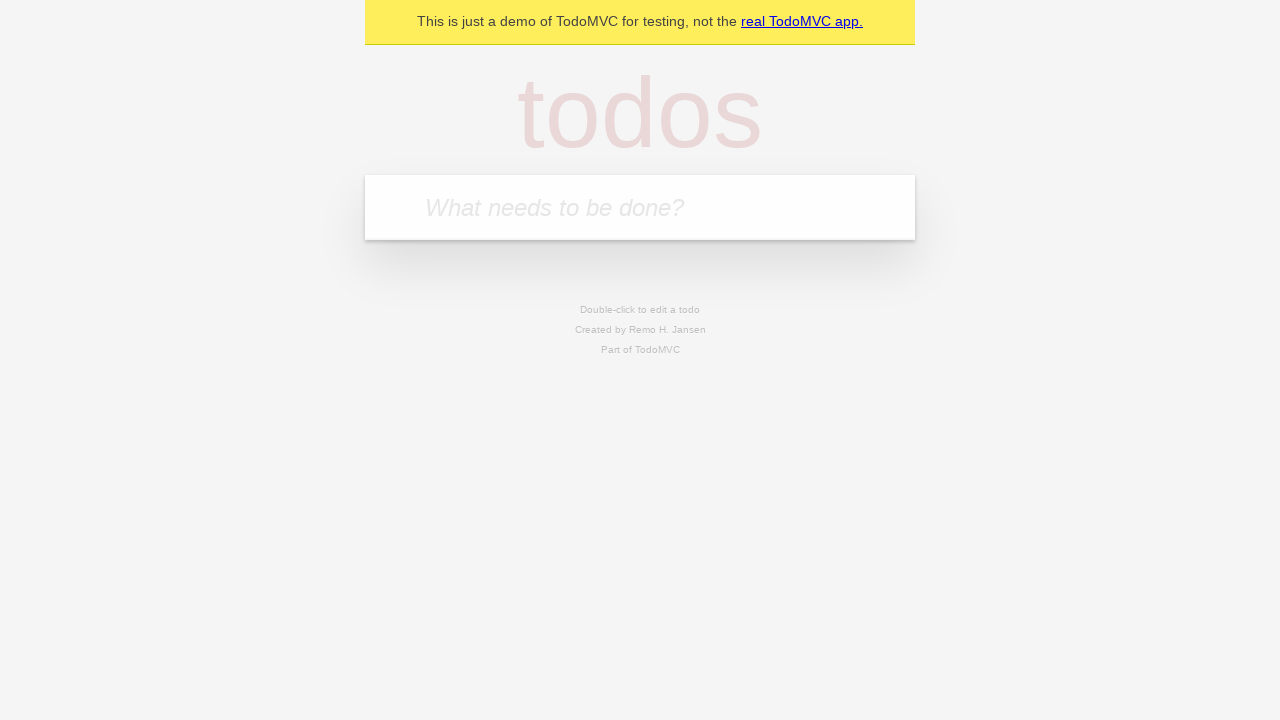

Filled todo input with 'buy some cheese' on internal:attr=[placeholder="What needs to be done?"i]
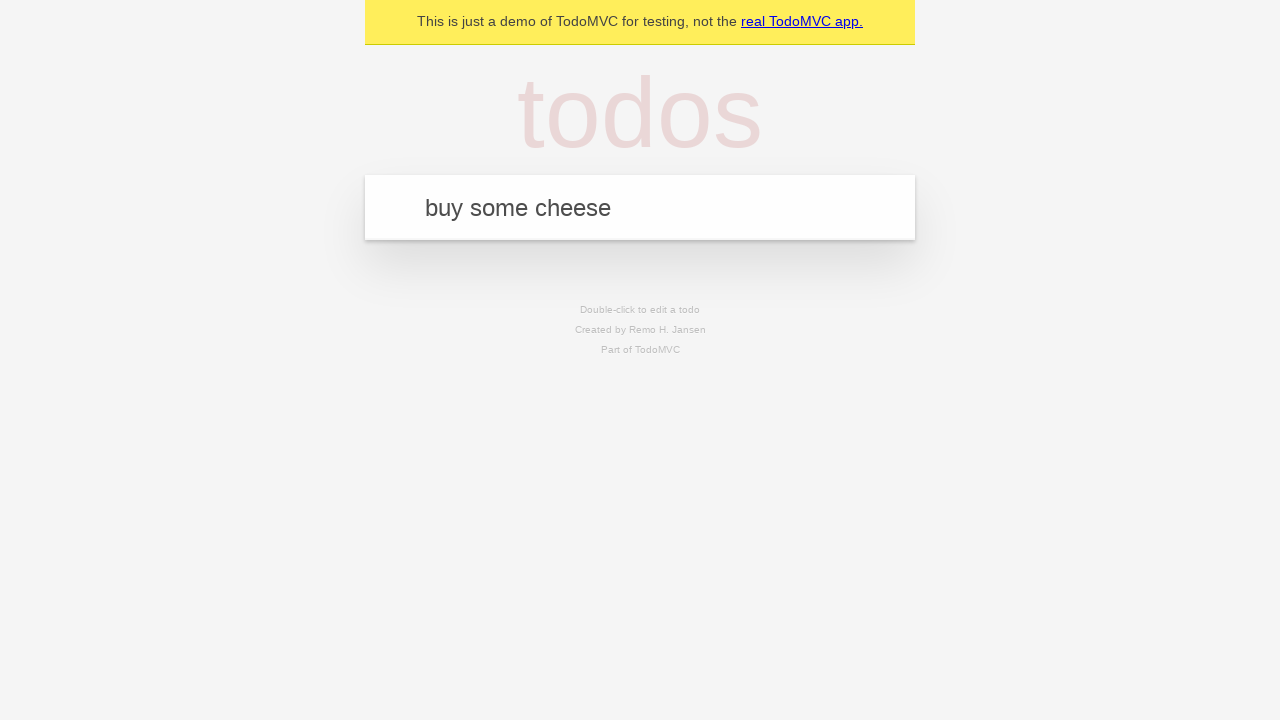

Pressed Enter to add first todo 'buy some cheese' on internal:attr=[placeholder="What needs to be done?"i]
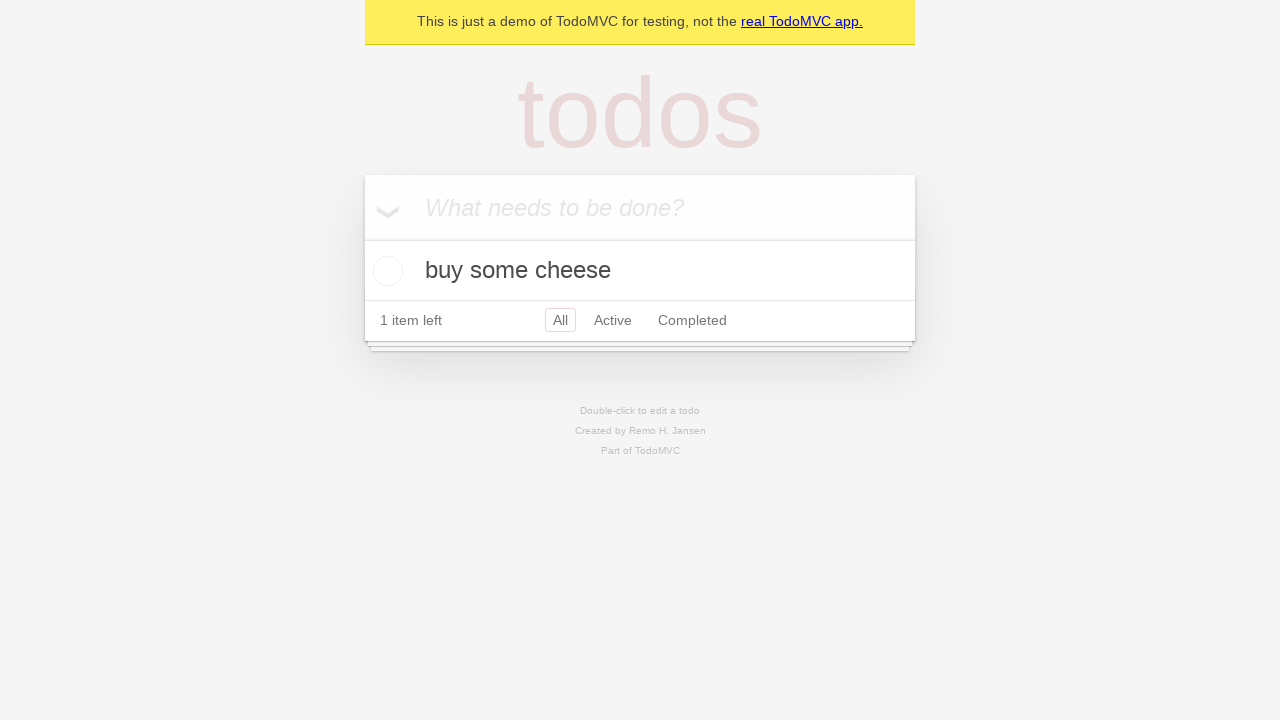

Filled todo input with 'feed the cat' on internal:attr=[placeholder="What needs to be done?"i]
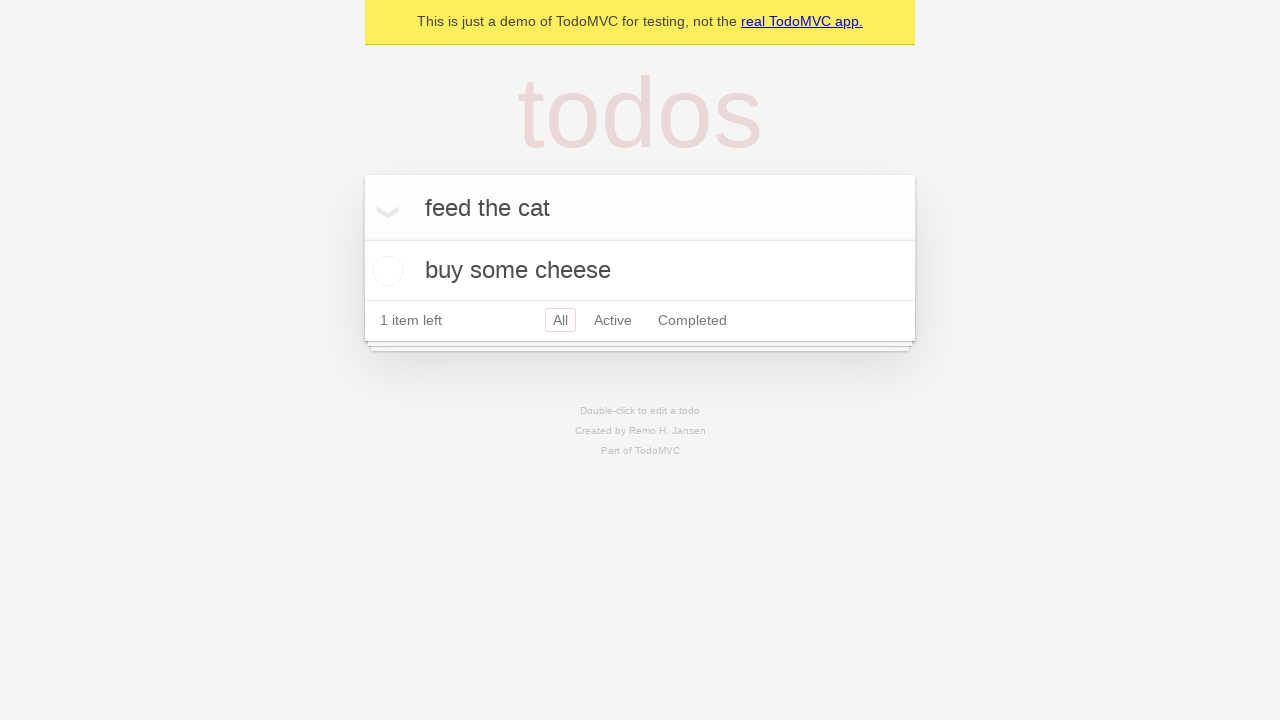

Pressed Enter to add second todo 'feed the cat' on internal:attr=[placeholder="What needs to be done?"i]
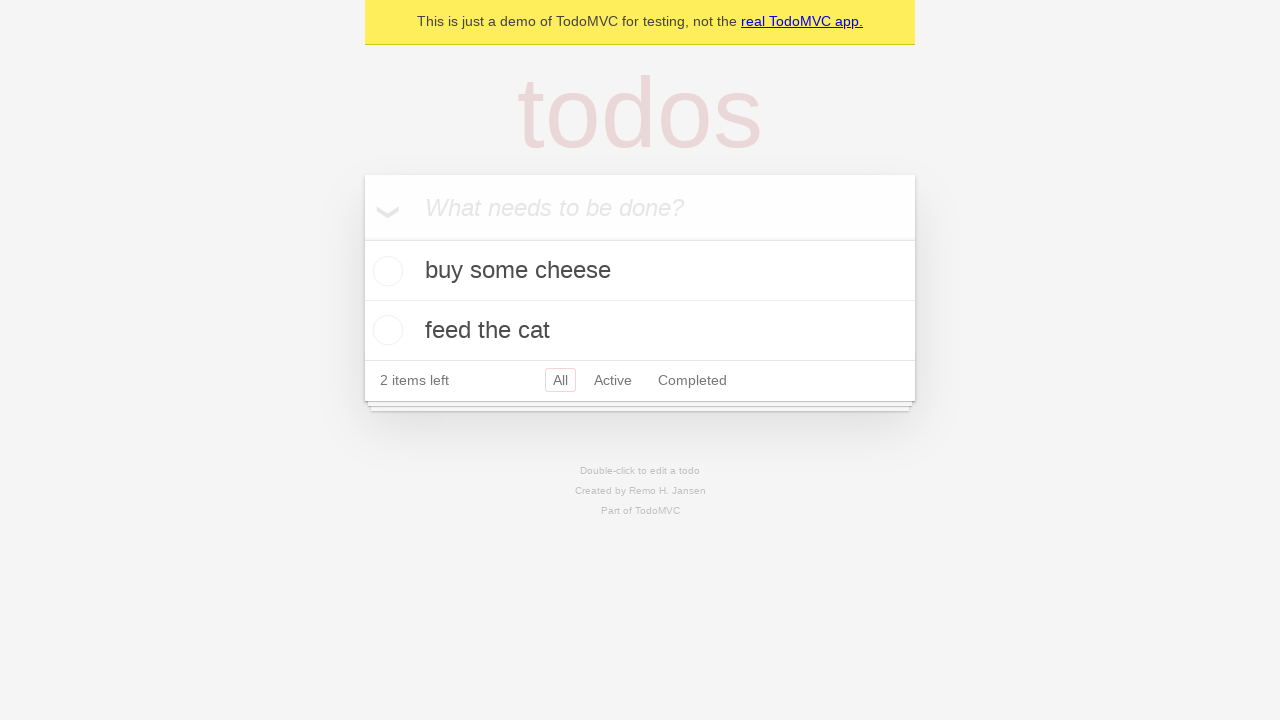

Filled todo input with 'book a doctors appointment' on internal:attr=[placeholder="What needs to be done?"i]
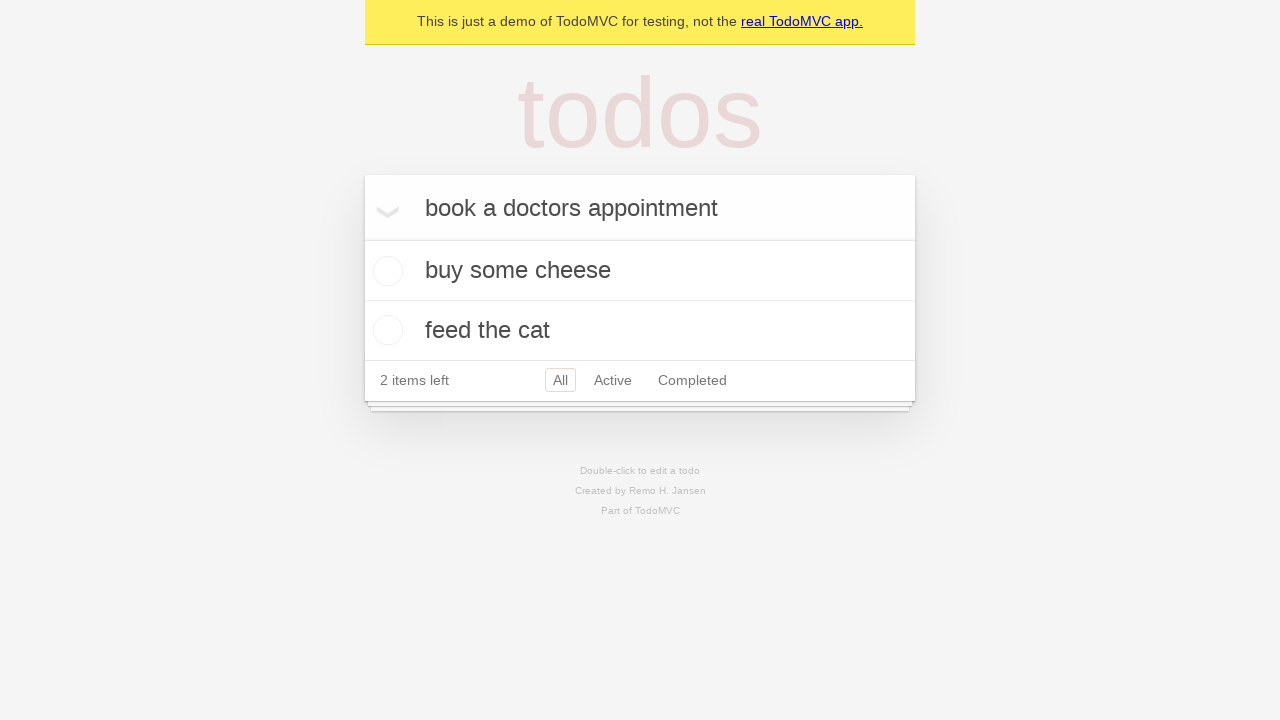

Pressed Enter to add third todo 'book a doctors appointment' on internal:attr=[placeholder="What needs to be done?"i]
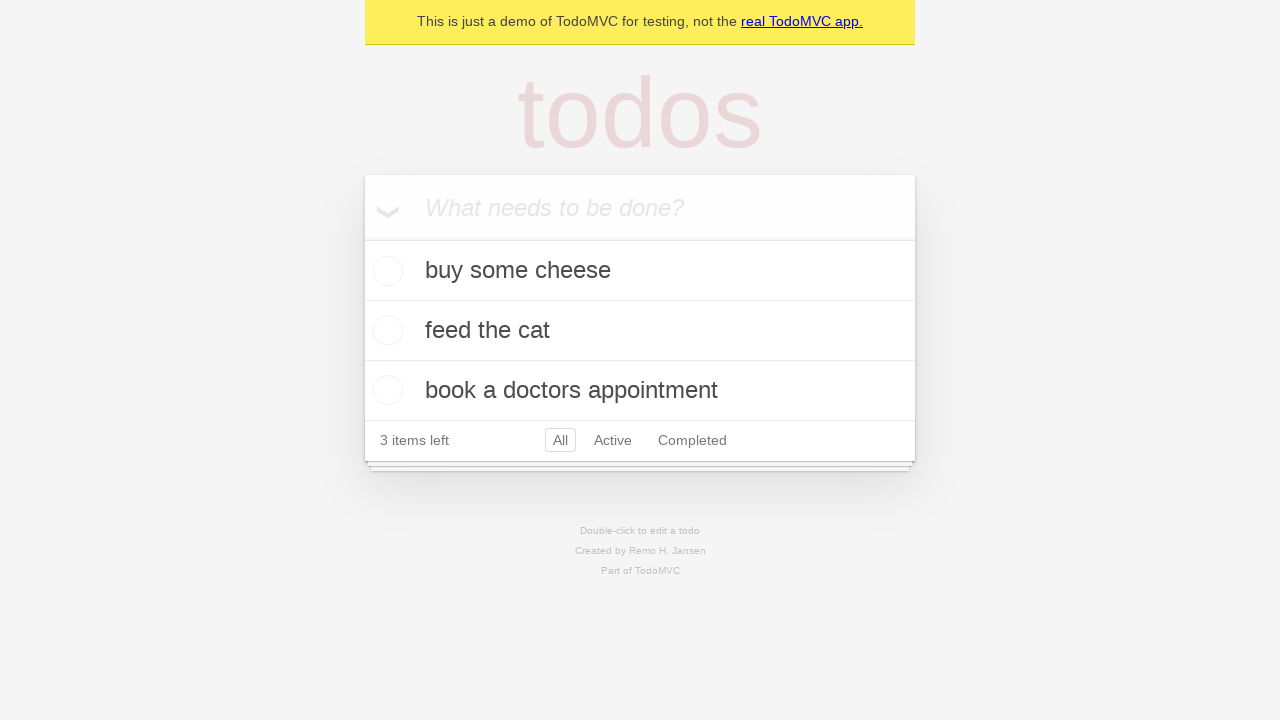

Checked the checkbox for second todo item 'feed the cat' to mark it complete at (385, 330) on internal:testid=[data-testid="todo-item"s] >> nth=1 >> internal:role=checkbox
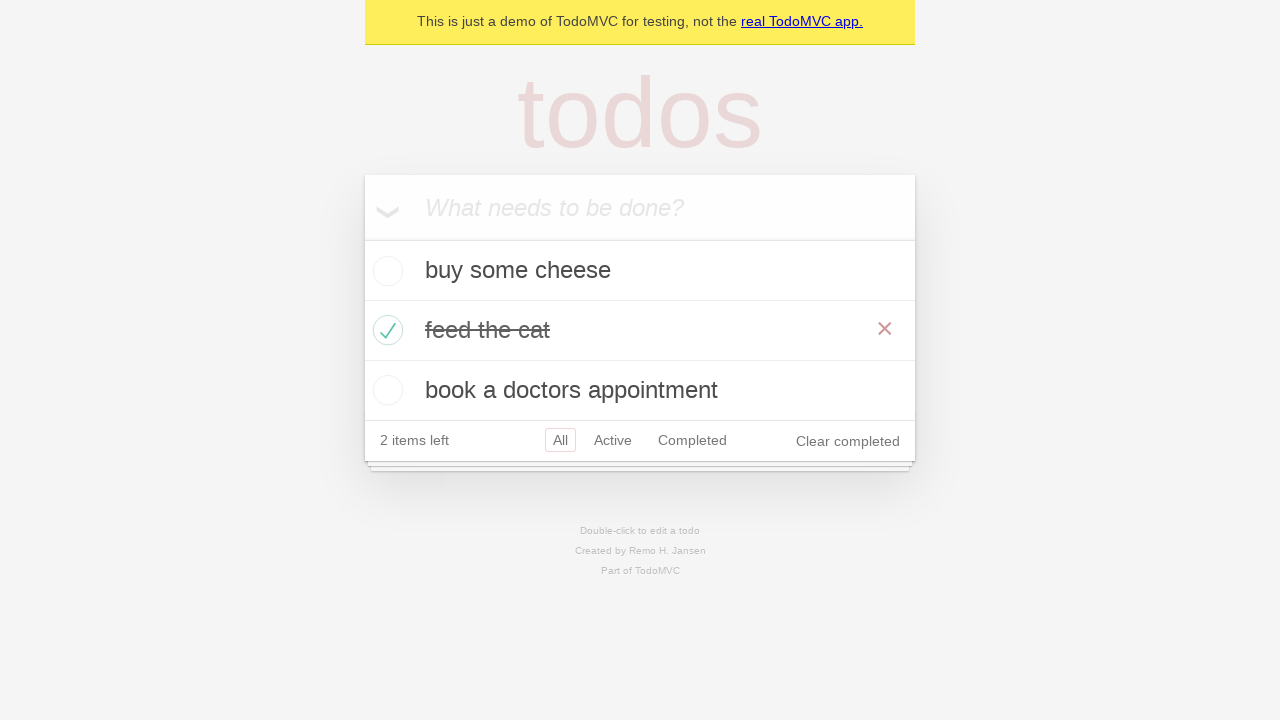

Clicked Active filter link to display only incomplete items at (613, 440) on internal:role=link[name="Active"i]
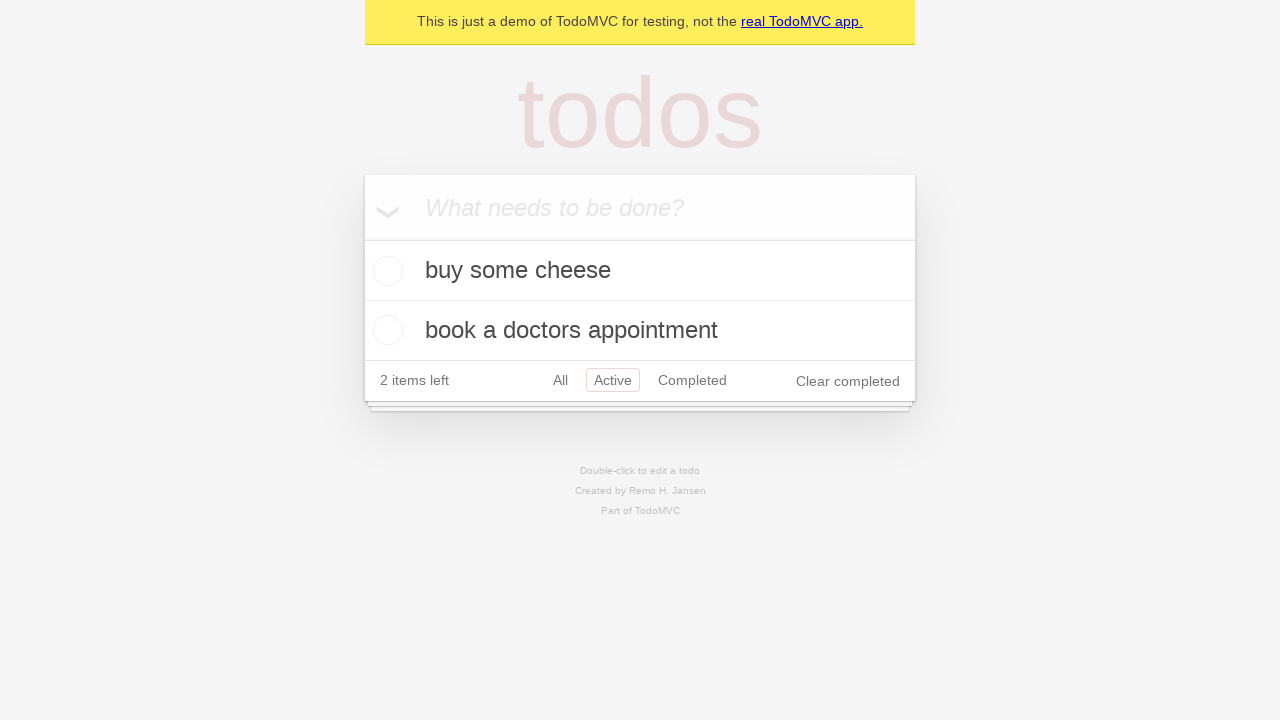

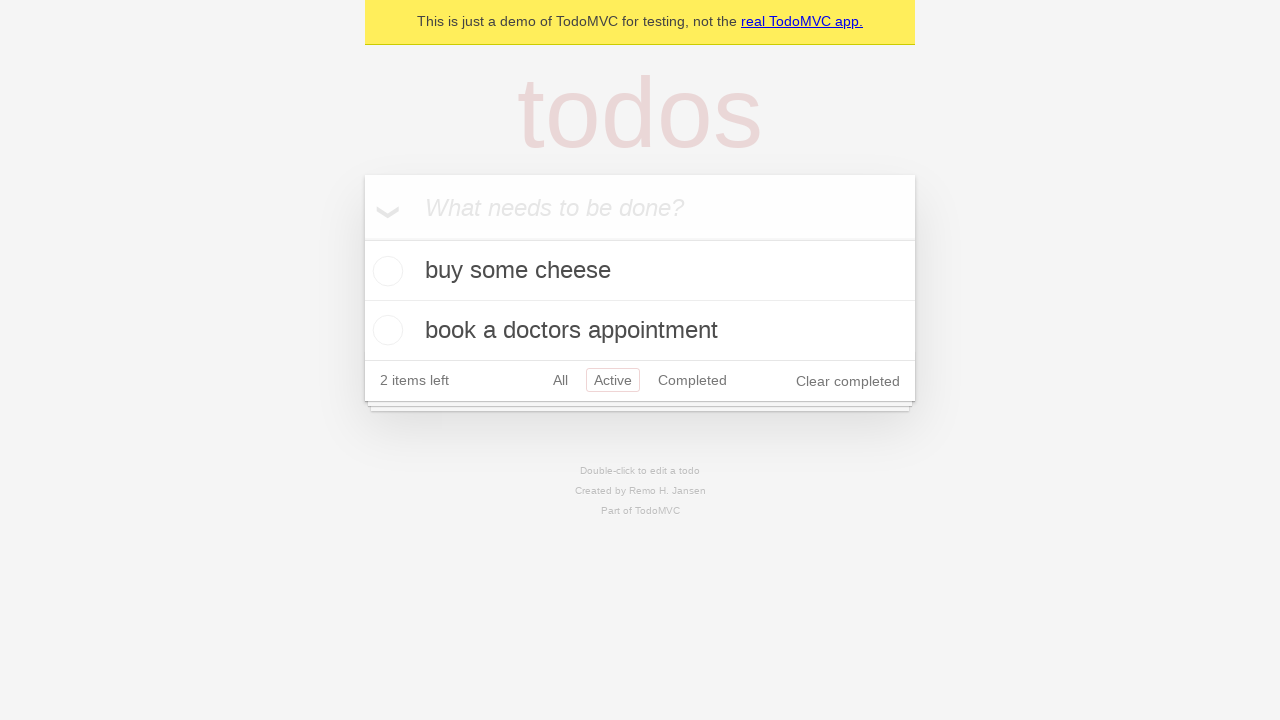